Tests finding a link by partial text (a calculated mathematical value), clicking it, then filling out a form with personal information fields (first name, last name, city, country) and submitting it.

Starting URL: http://suninjuly.github.io/find_link_text

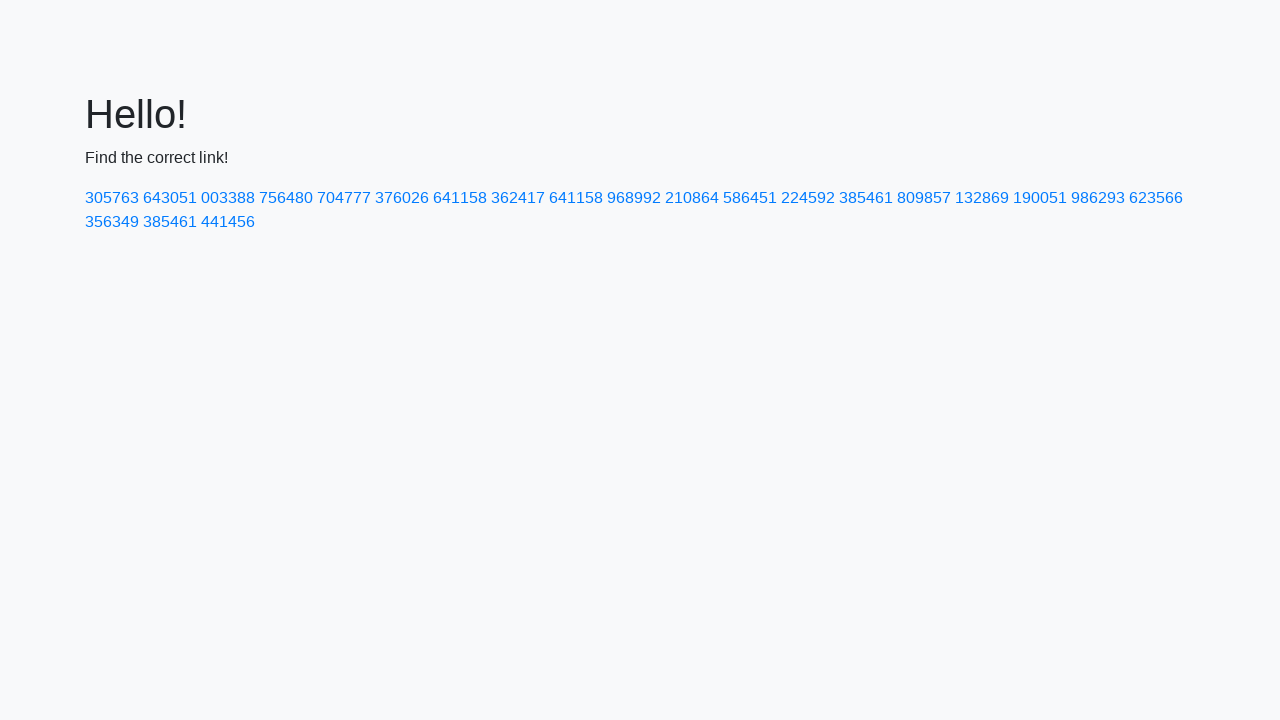

Clicked link with calculated text value '224592' at (808, 198) on a:has-text('224592')
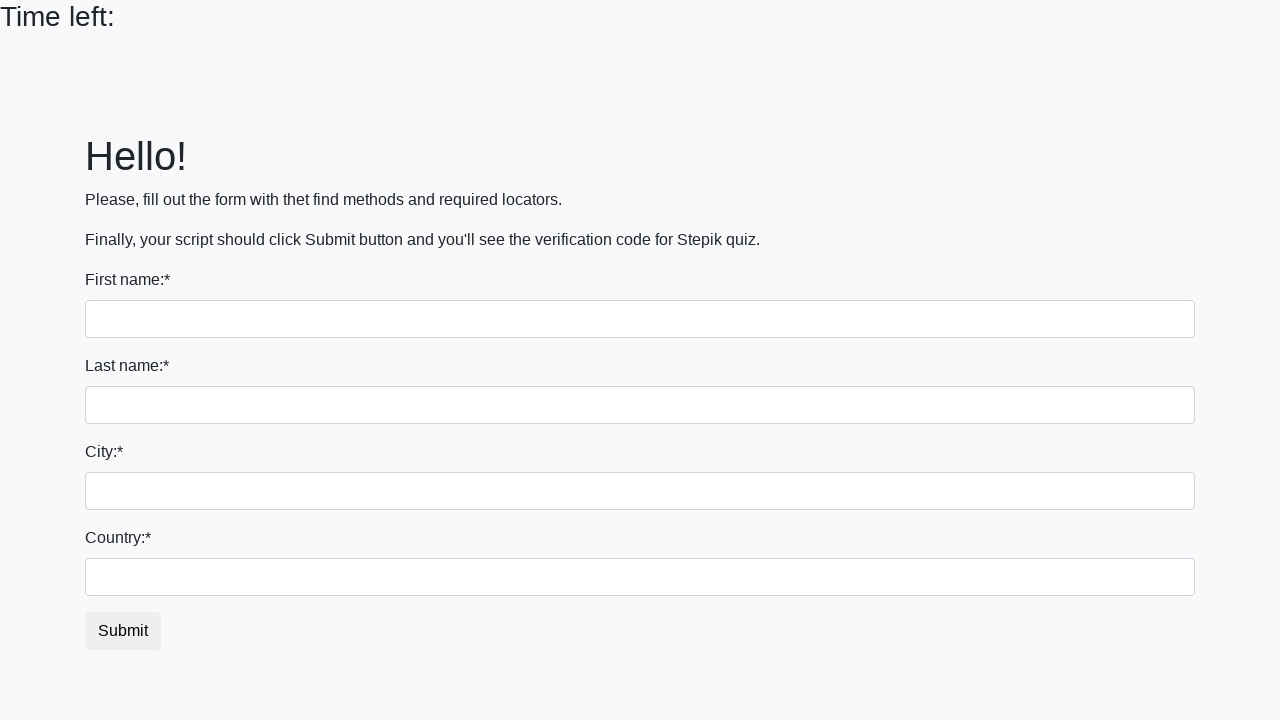

Filled first name field with 'Ivan' on input:first-of-type
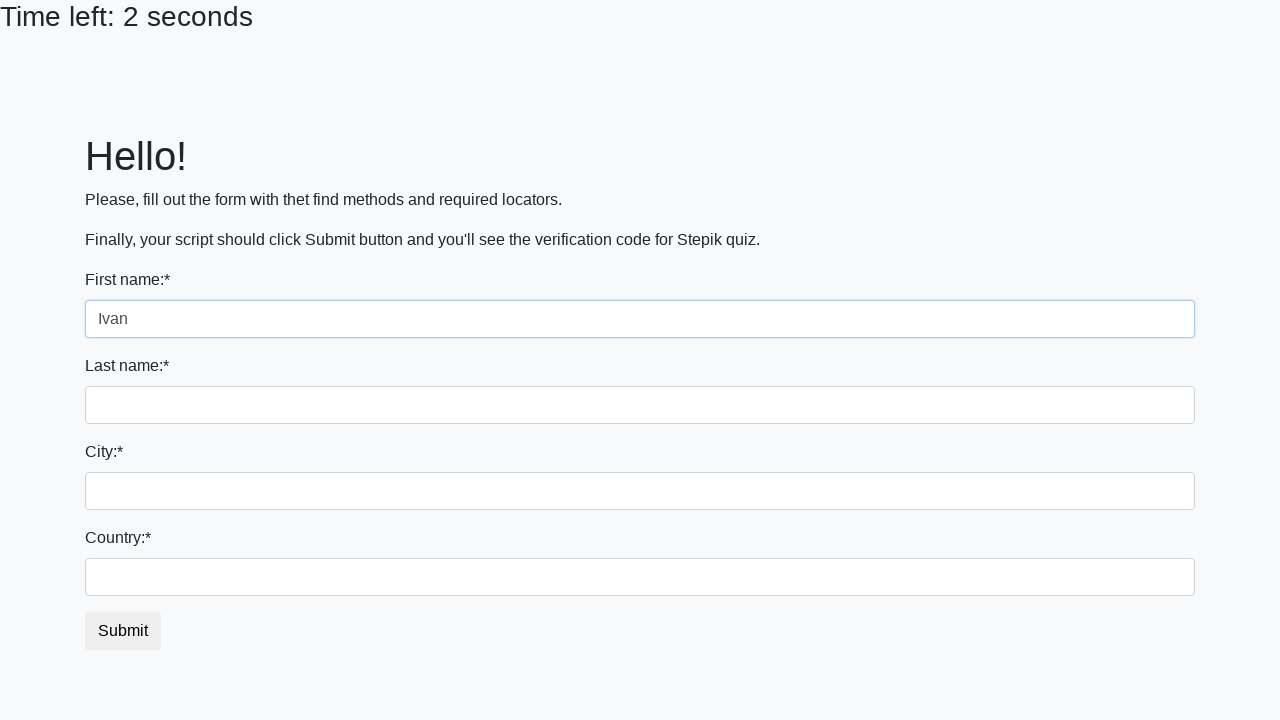

Filled last name field with 'Petrov' on input[name='last_name']
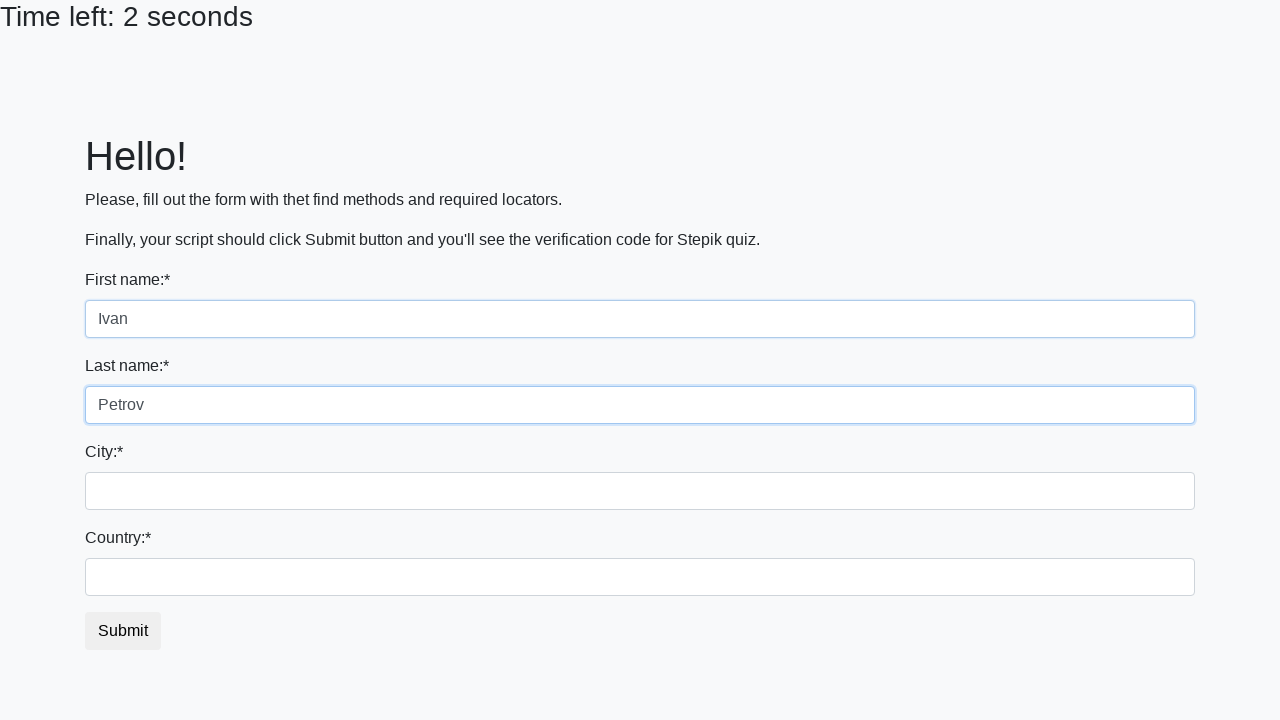

Filled city field with 'Smolensk' on .form-control.city
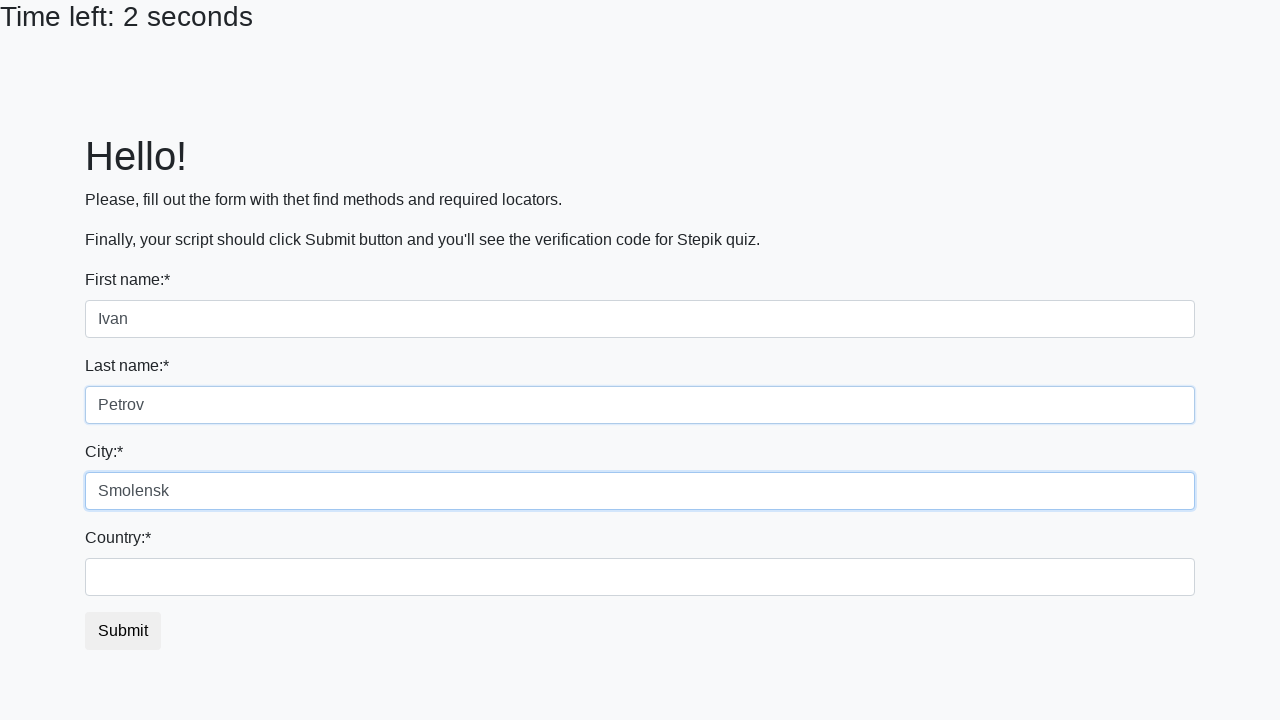

Filled country field with 'Russia' on #country
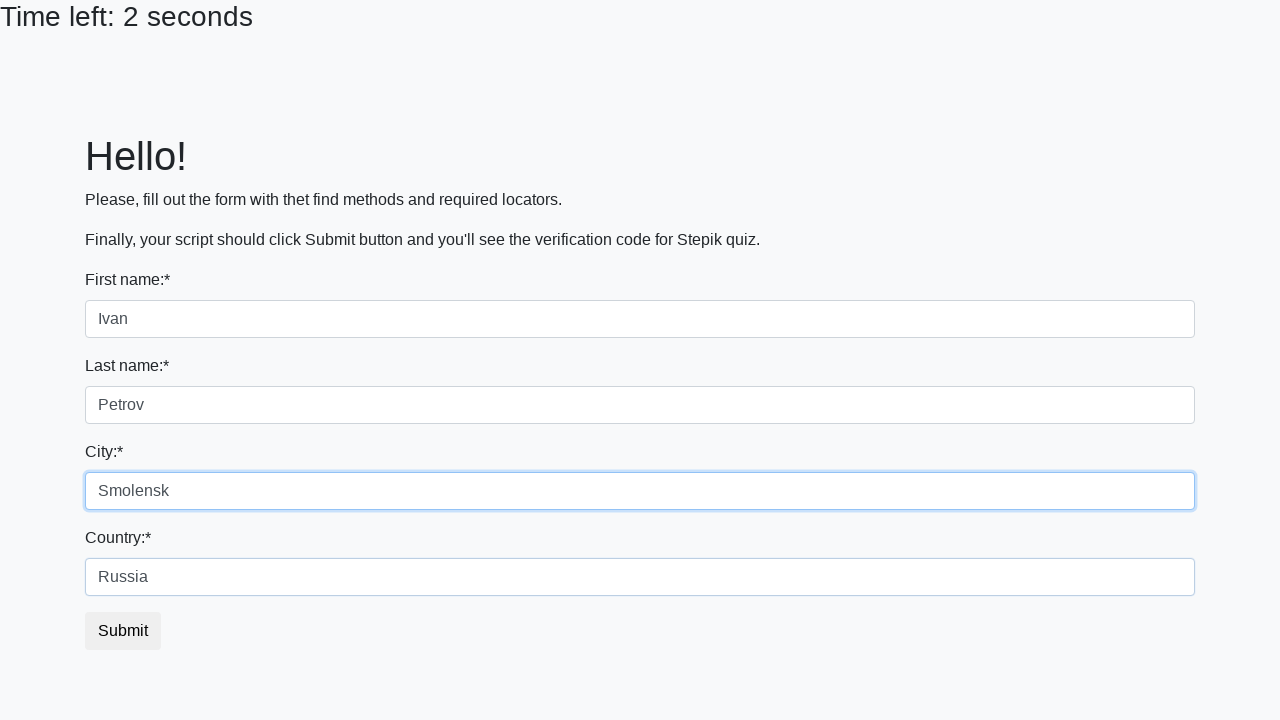

Clicked form submit button at (123, 631) on button.btn
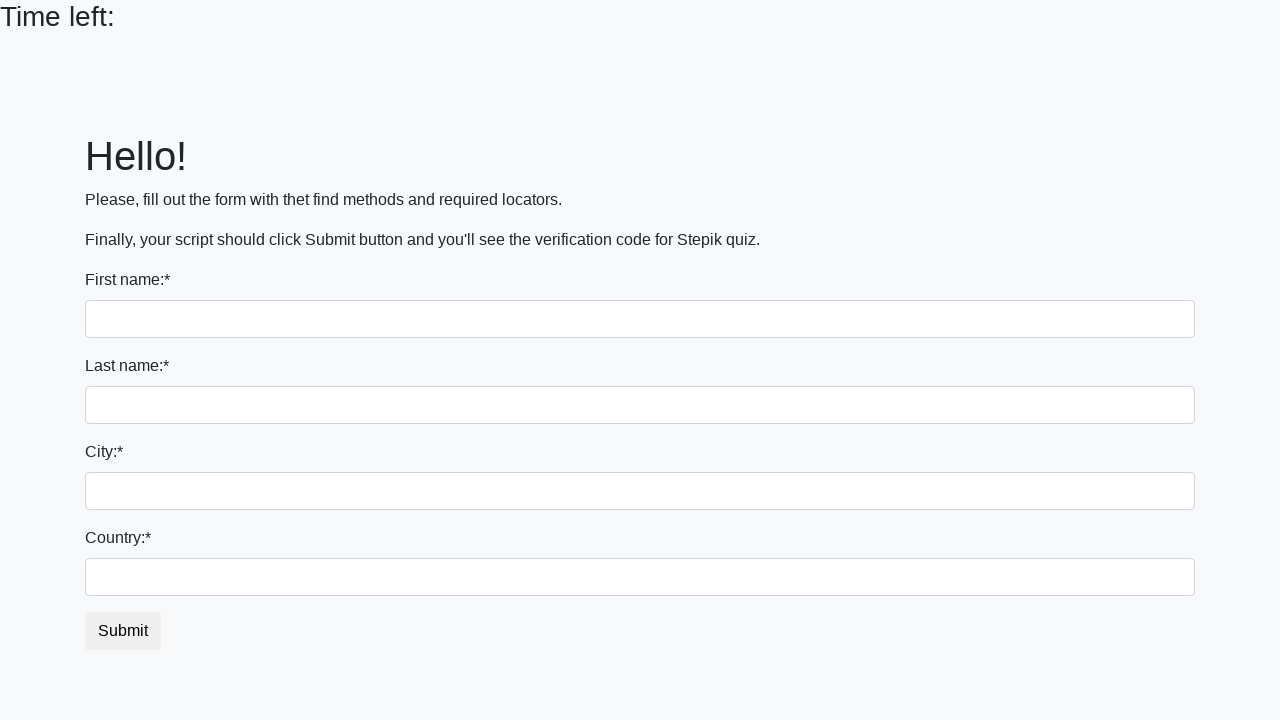

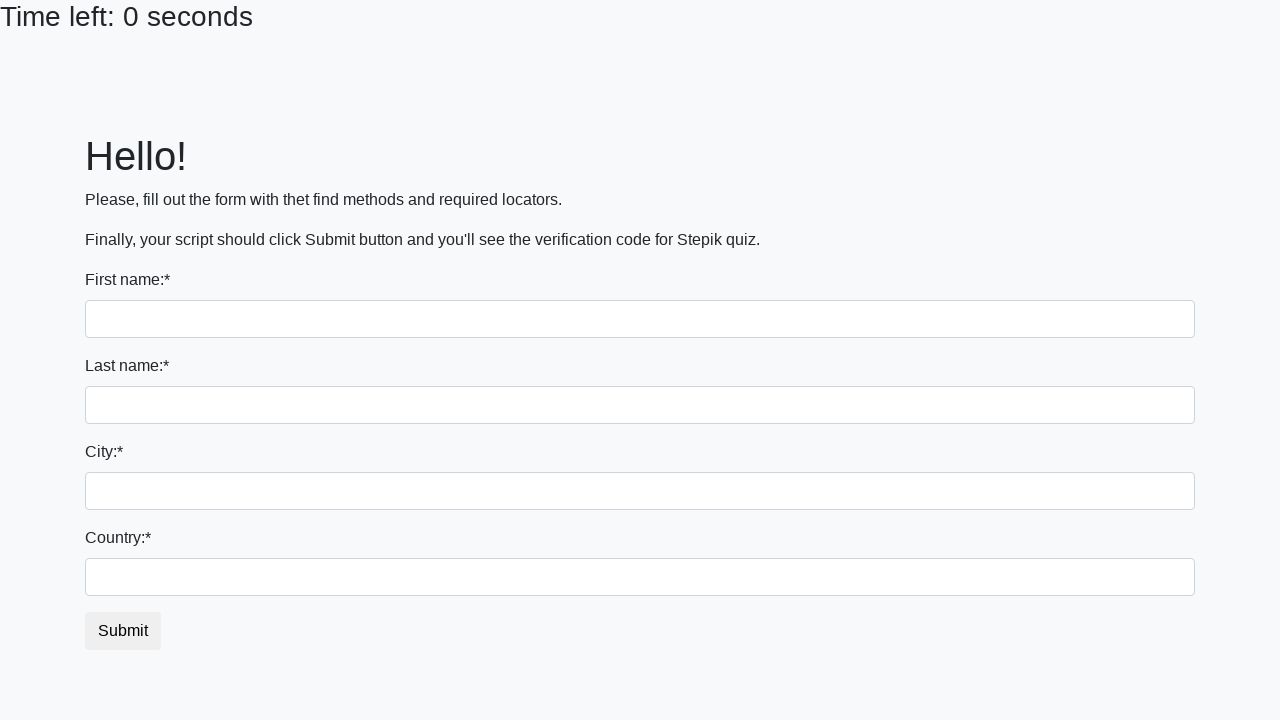